Tests JavaScript alert handling by clicking a button to trigger an alert, accepting it, and verifying the success message

Starting URL: https://the-internet.herokuapp.com/javascript_alerts

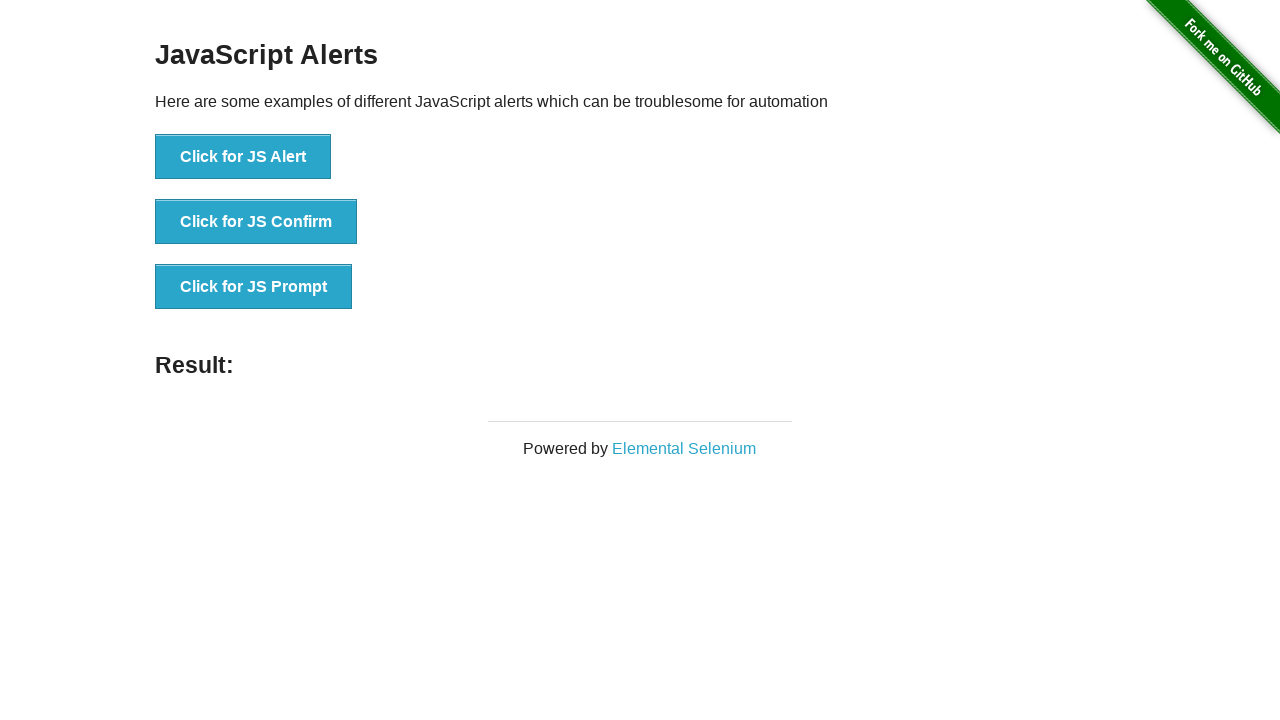

Clicked button to trigger JavaScript alert at (243, 157) on button[onclick='jsAlert()']
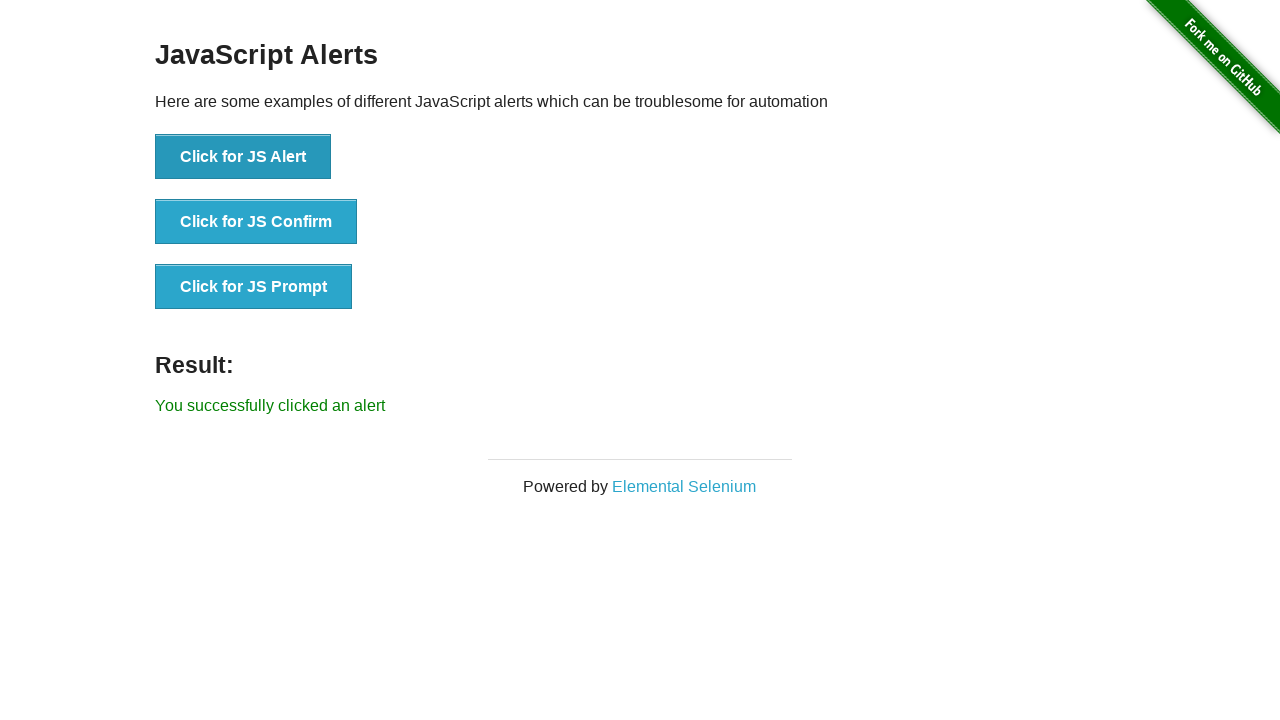

Set up dialog handler to accept alerts
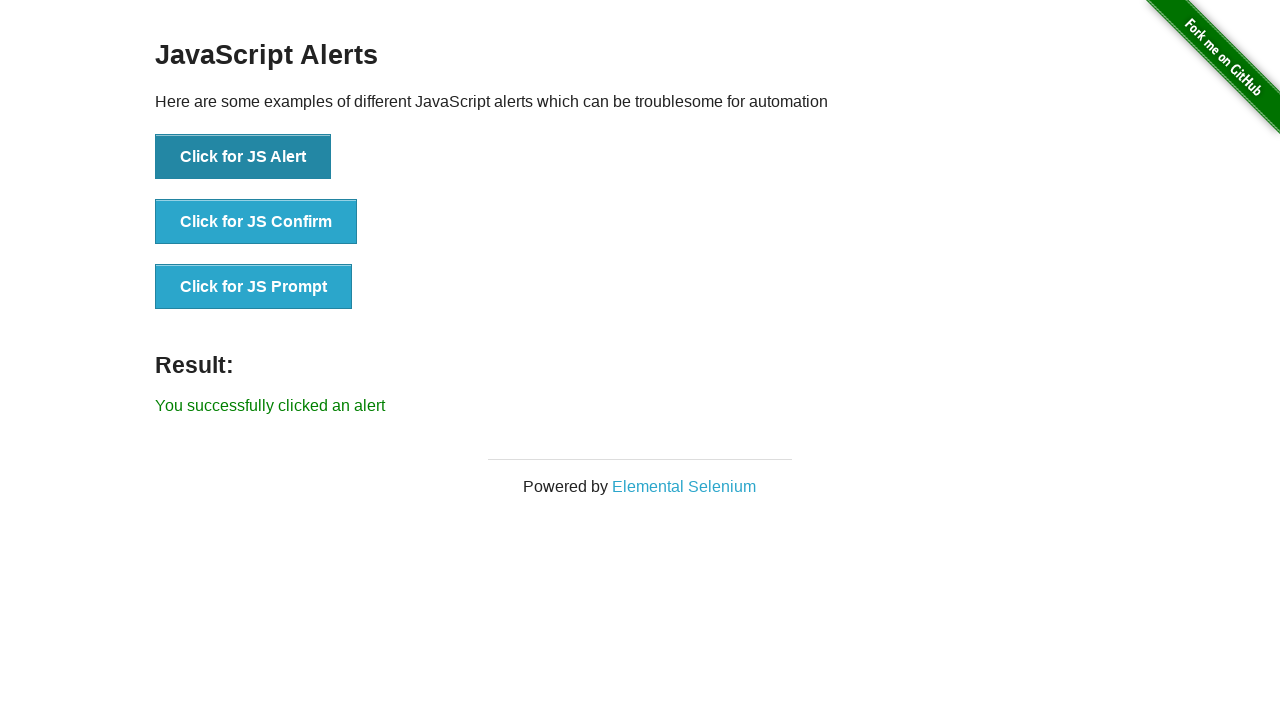

Clicked button to trigger alert with handler active at (243, 157) on button[onclick='jsAlert()']
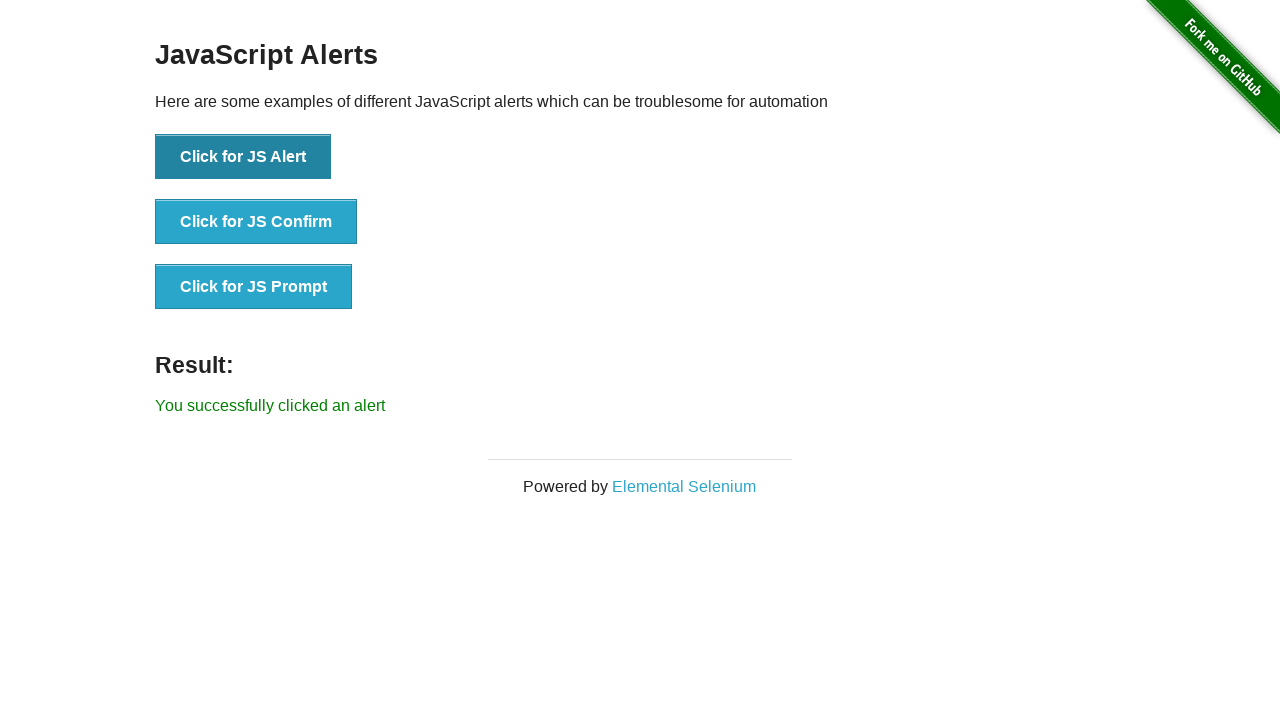

Verified success message is displayed after accepting alert
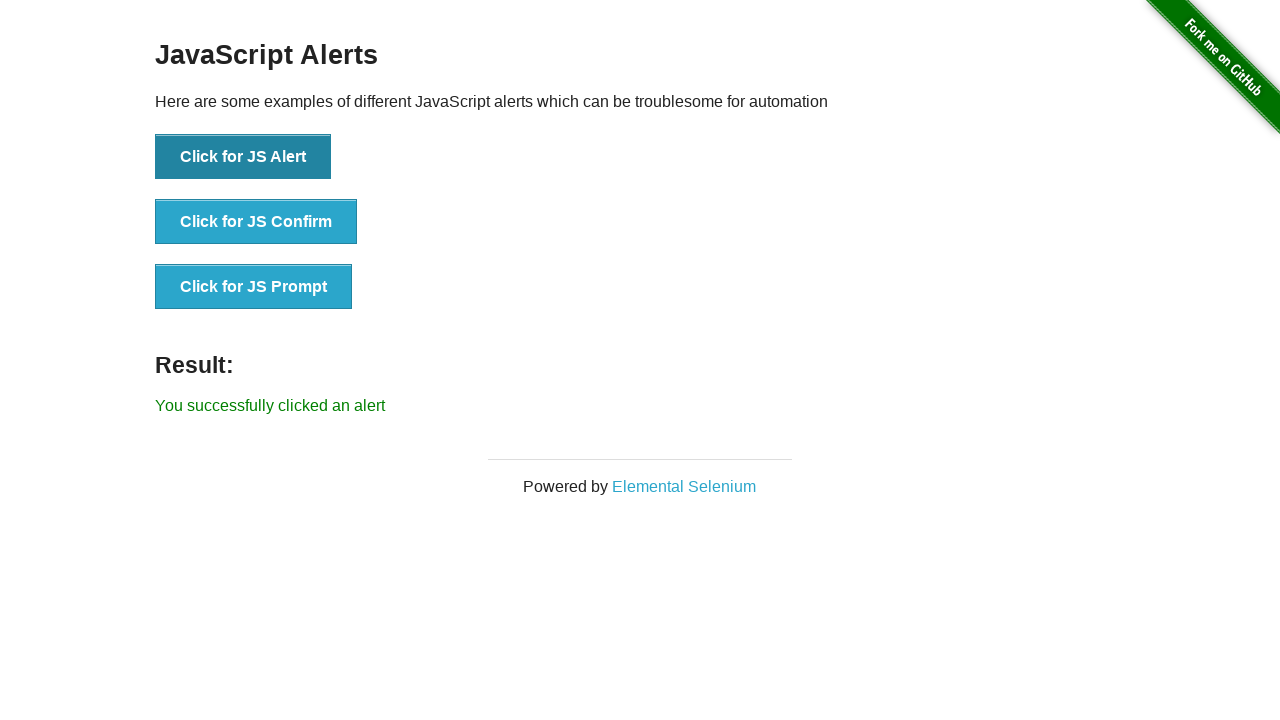

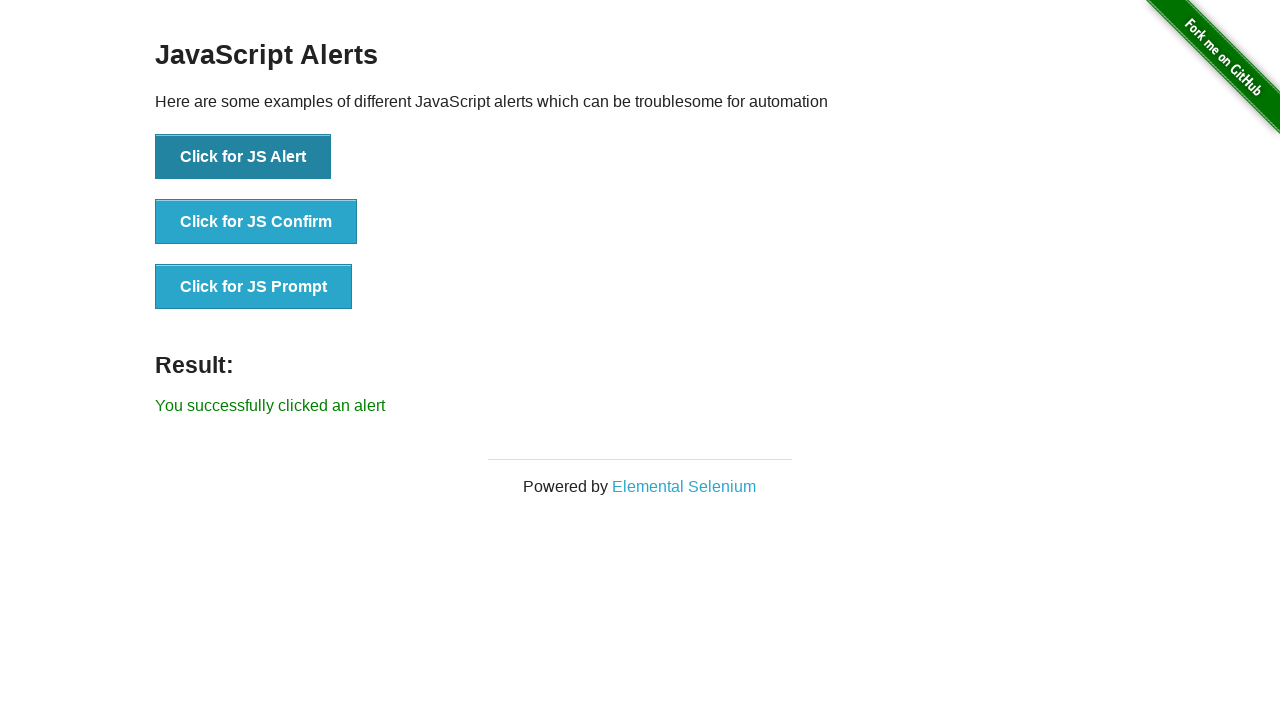